Tests JavaScript alert handling by triggering different types of alerts (simple alert, confirm dialog, and prompt) and interacting with them

Starting URL: https://the-internet.herokuapp.com/javascript_alerts

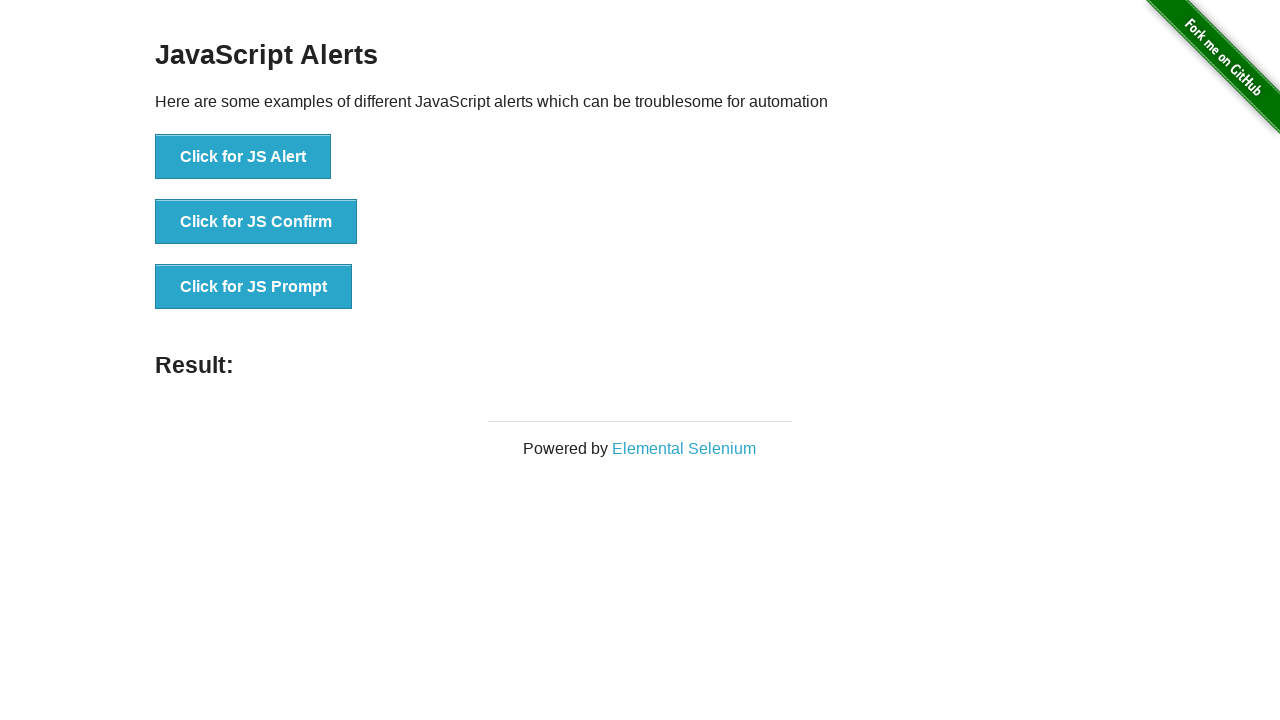

Clicked button to trigger simple JS Alert at (243, 157) on xpath=//button[text()='Click for JS Alert']
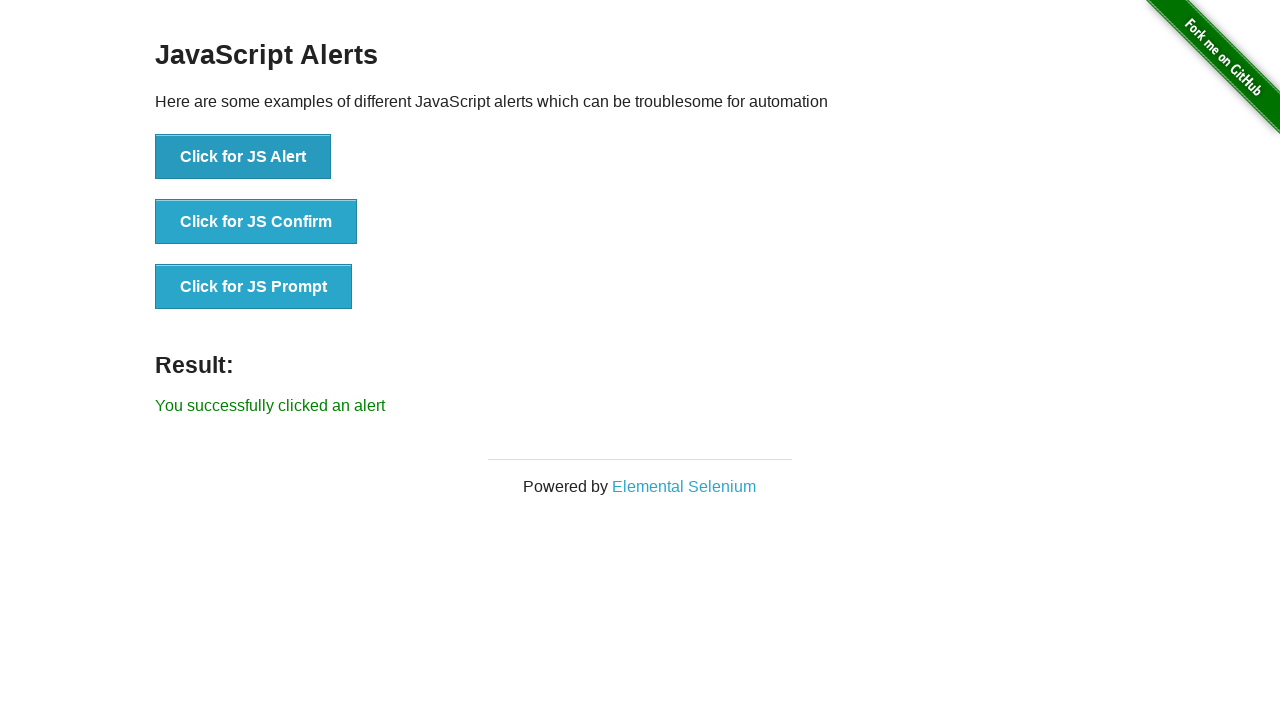

Set up dialog handler to accept alerts
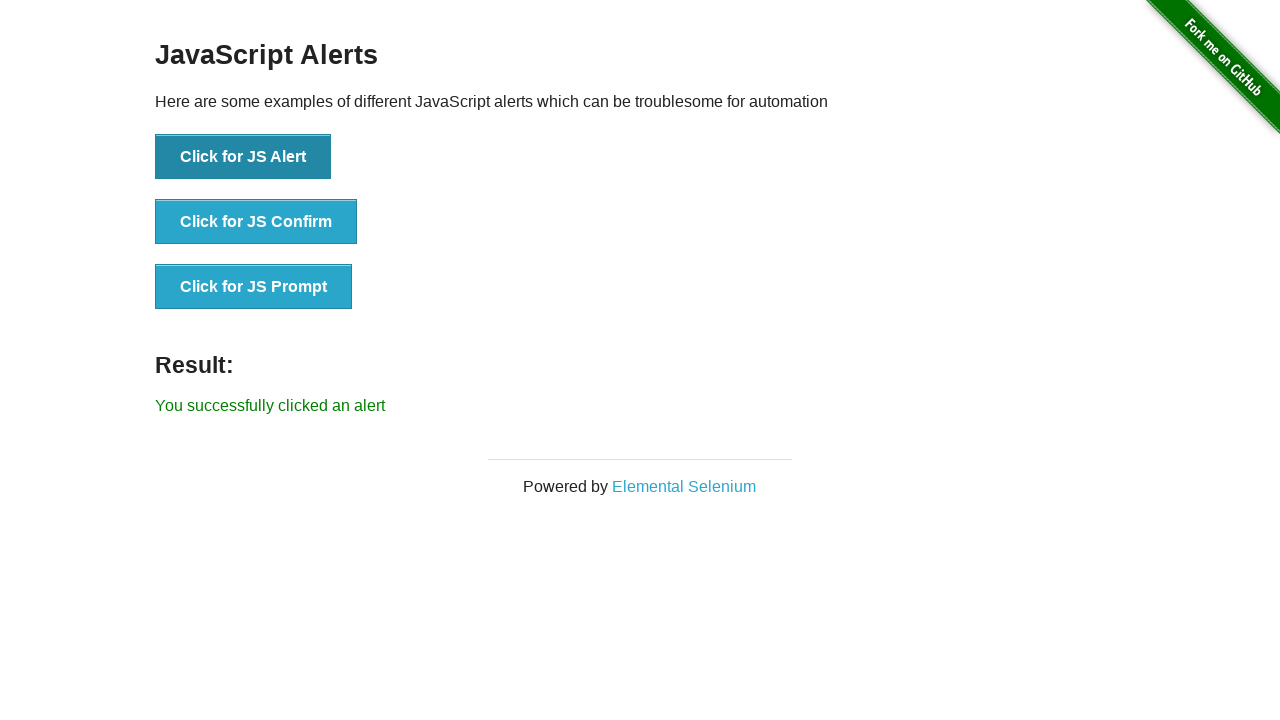

Waited 500ms for dialog to be handled
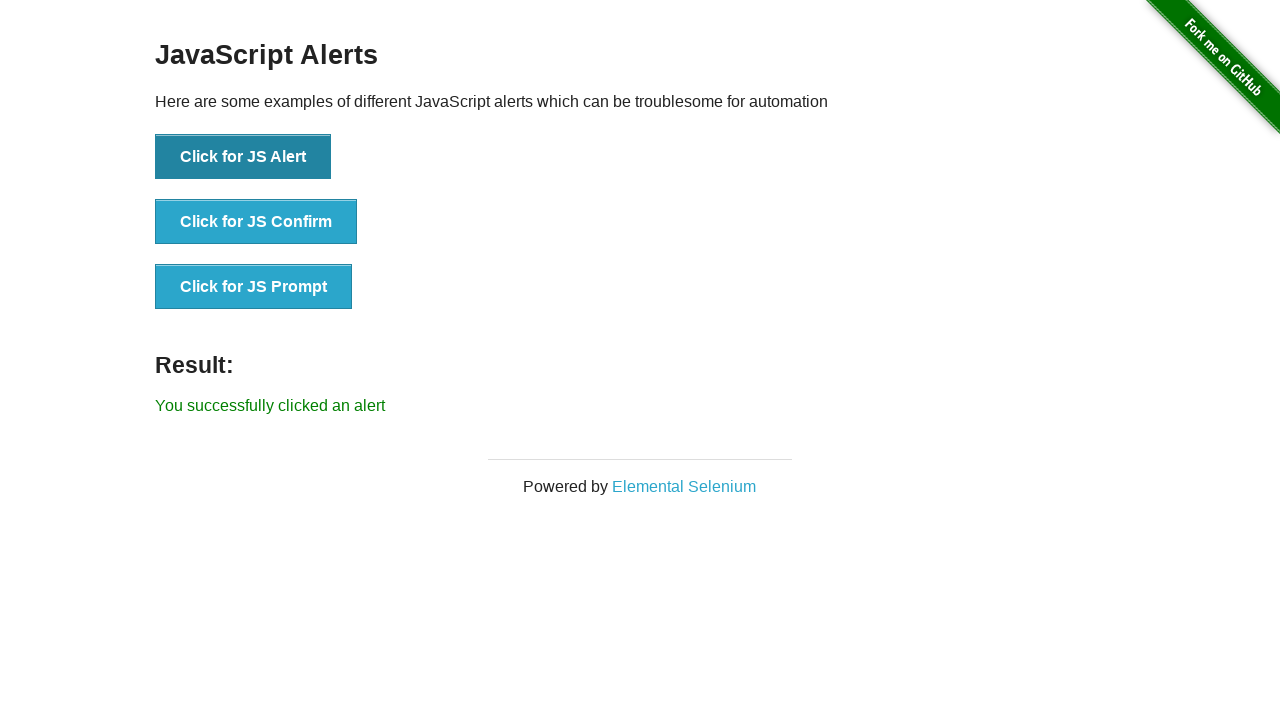

Clicked button to trigger JS Confirm dialog at (256, 222) on xpath=//button[text()='Click for JS Confirm']
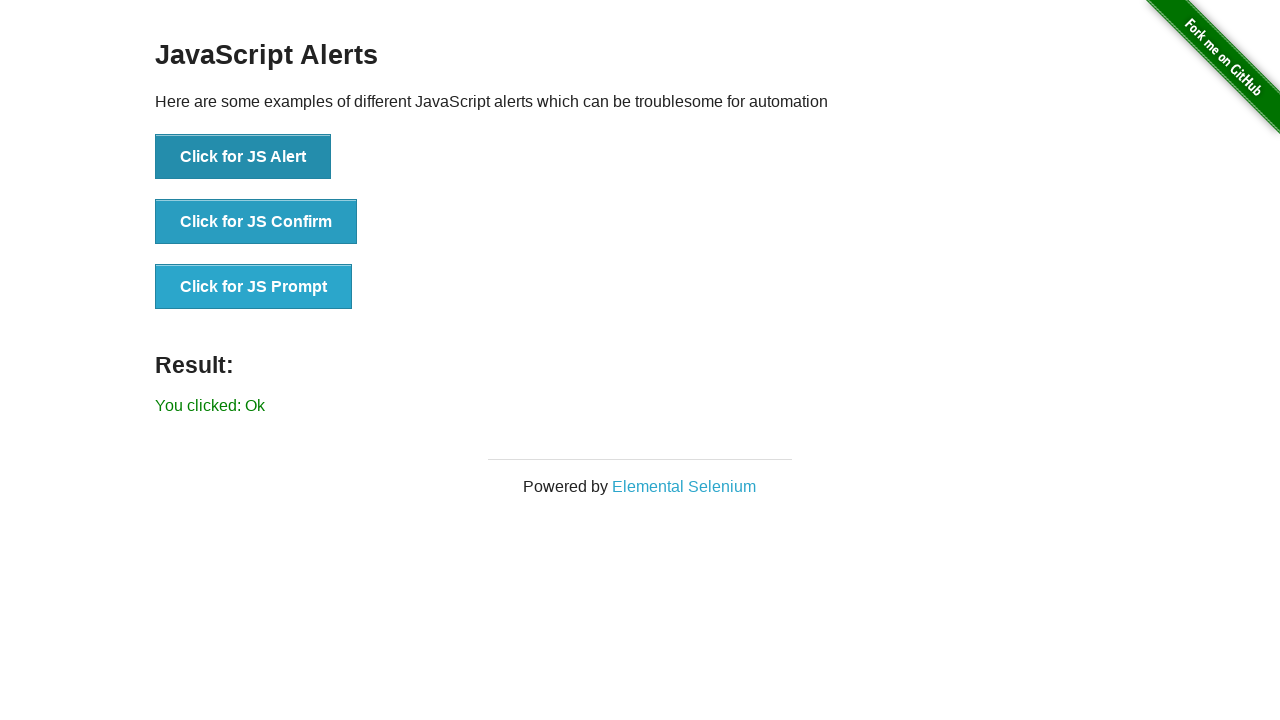

Verified confirm result text shows 'You clicked: Ok'
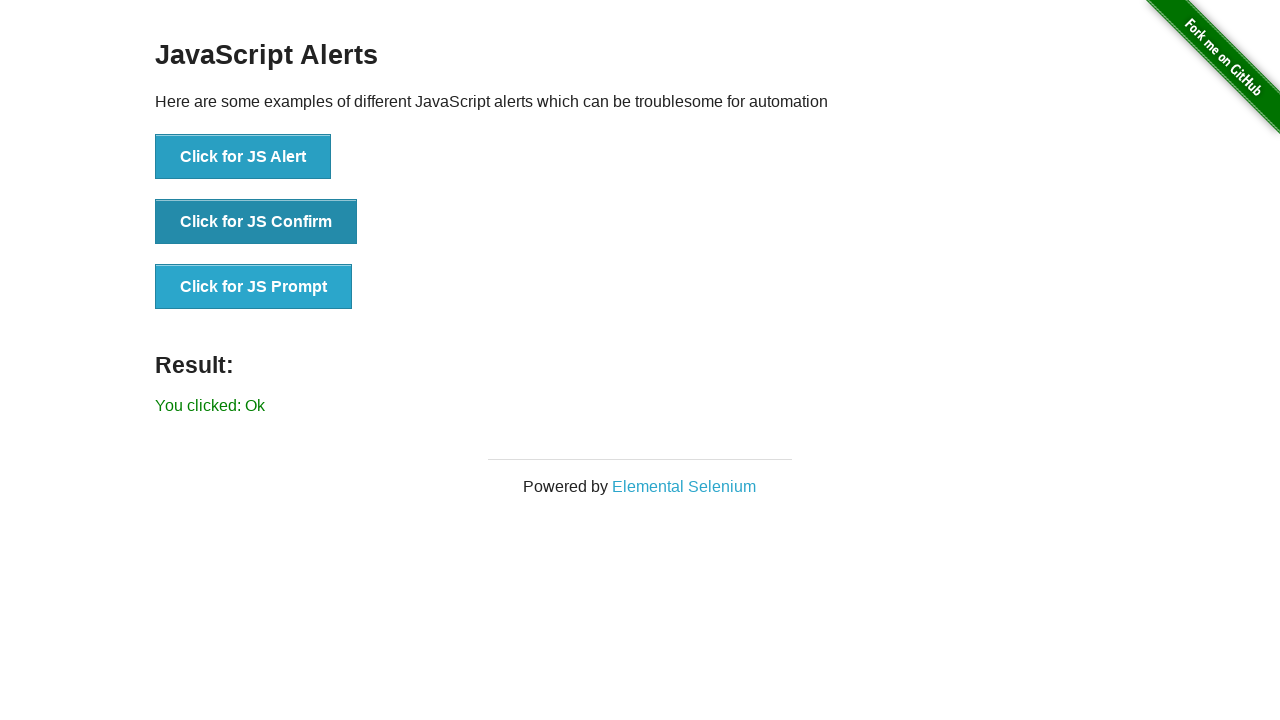

Set up dialog handler to accept prompt with value '12345'
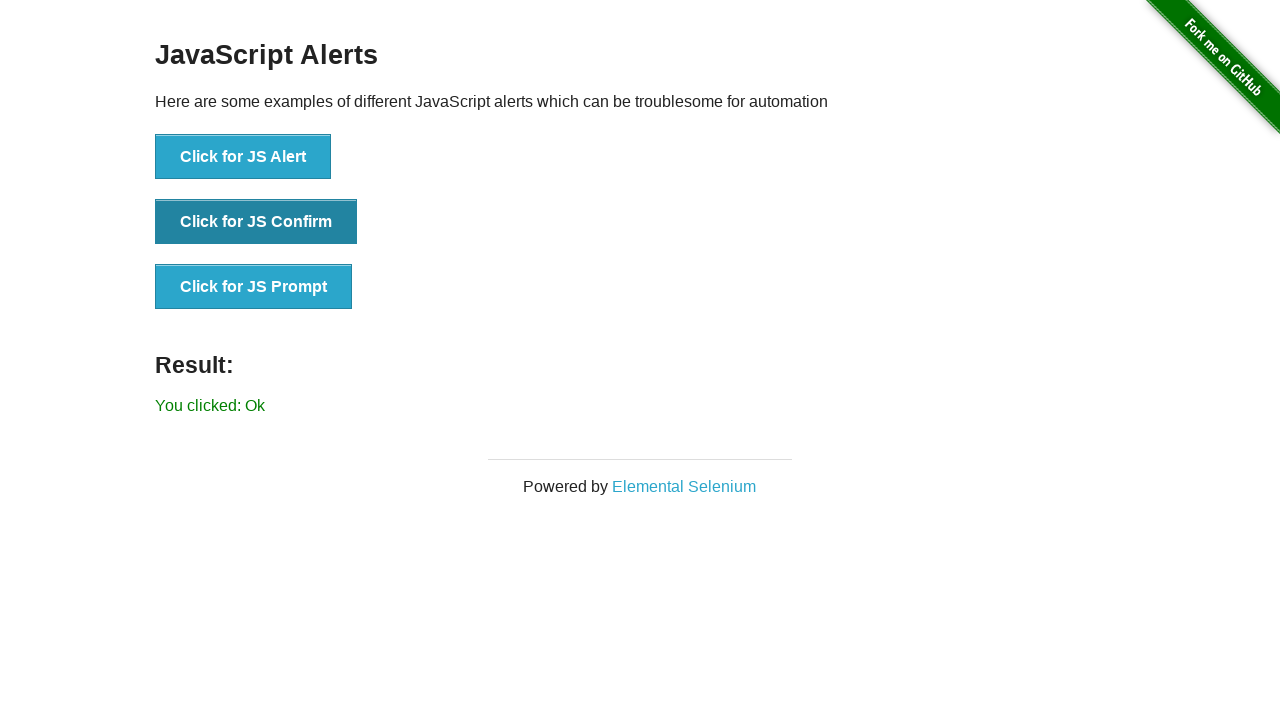

Clicked button to trigger JS Prompt dialog at (254, 287) on xpath=//button[text()='Click for JS Prompt']
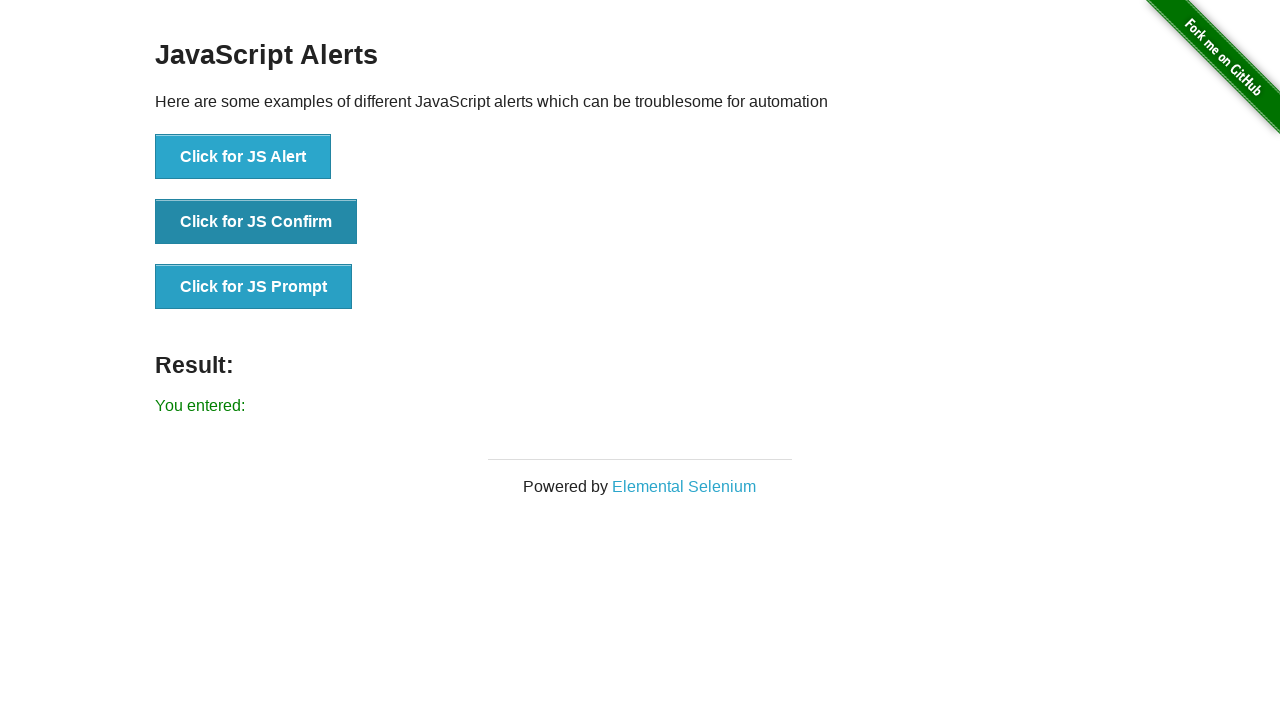

Verified prompt result text displays entered value
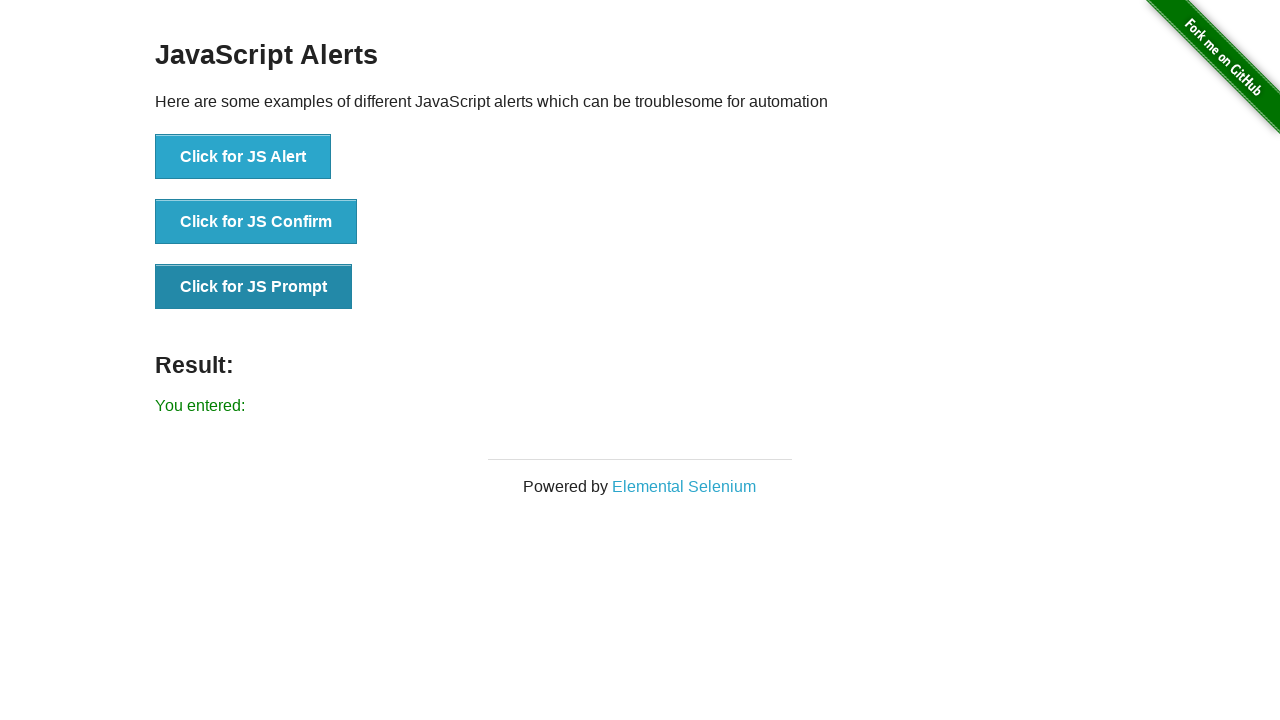

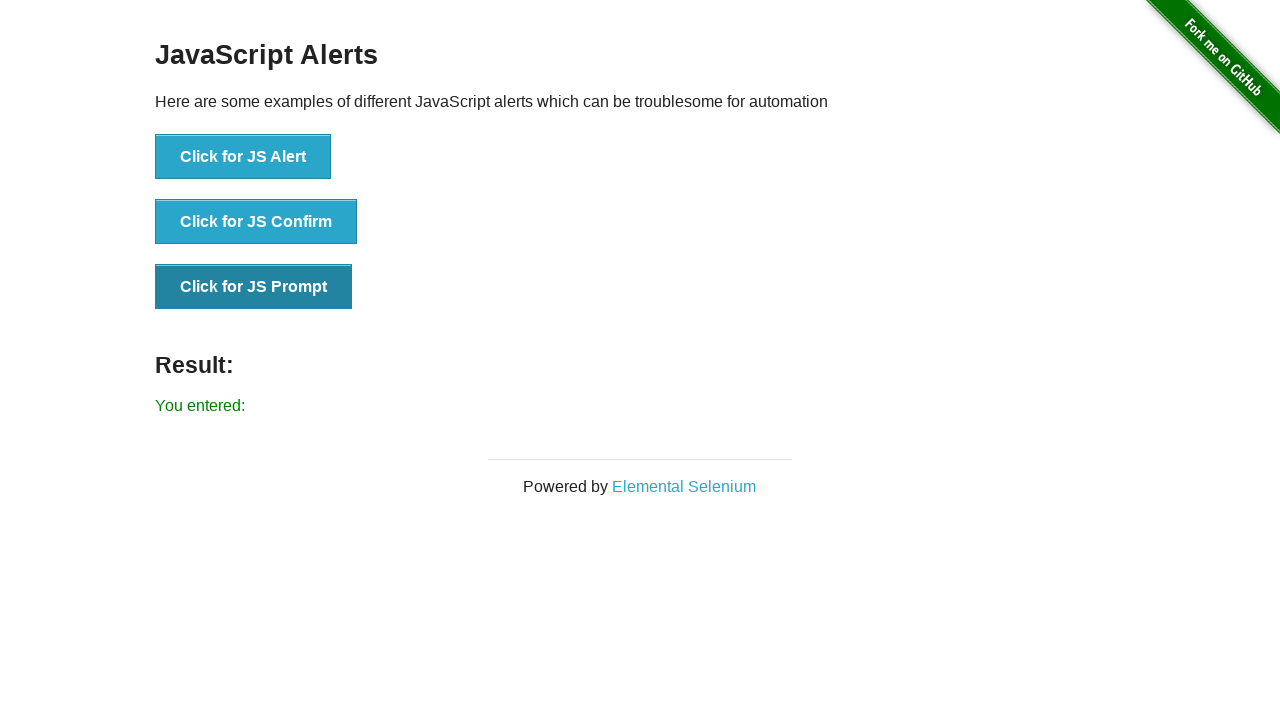